Tests element visibility by checking if various form elements (email textbox, radio button, textarea, and user text) are displayed on the page

Starting URL: https://automationfc.github.io/basic-form/index.html

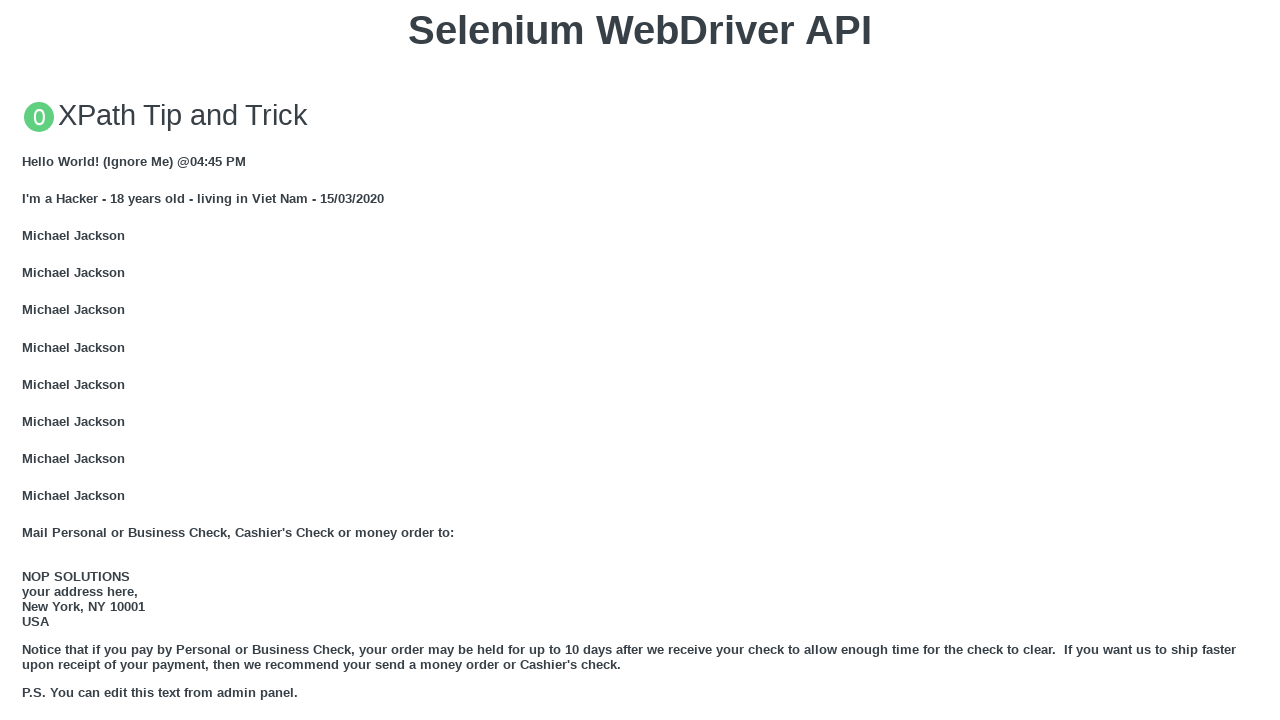

Navigated to basic form page
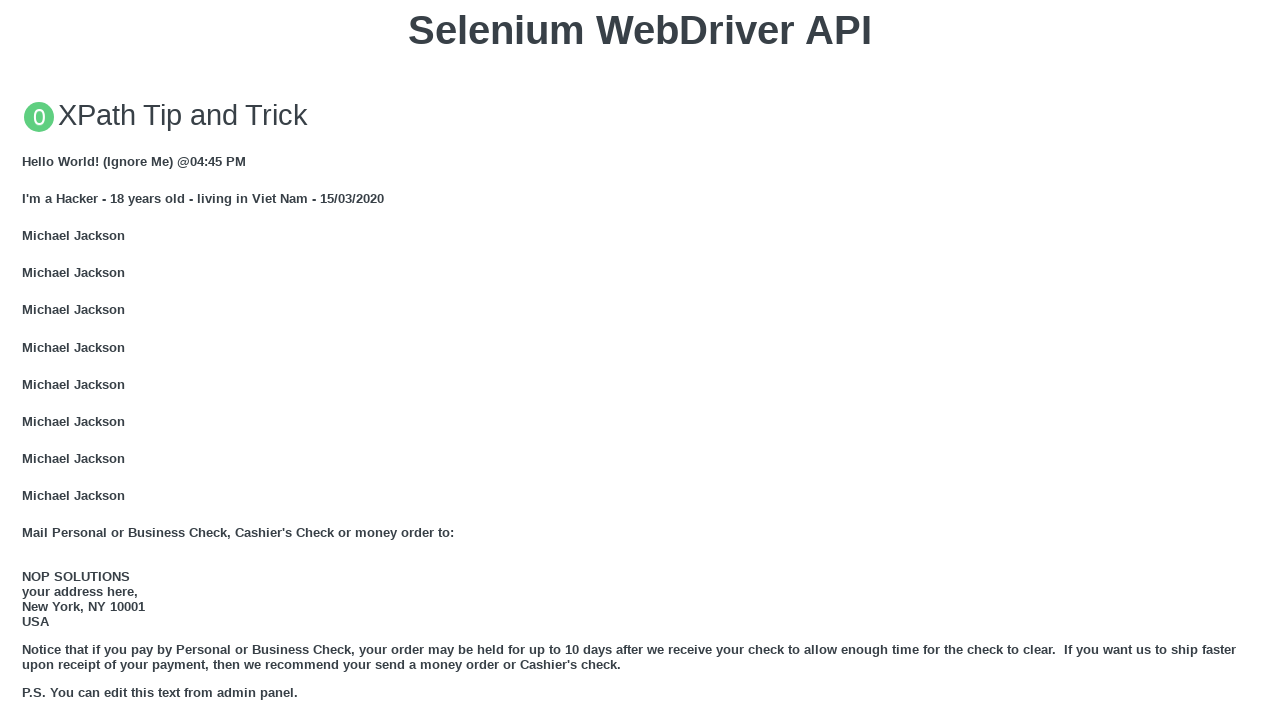

Email textbox is visible on the page
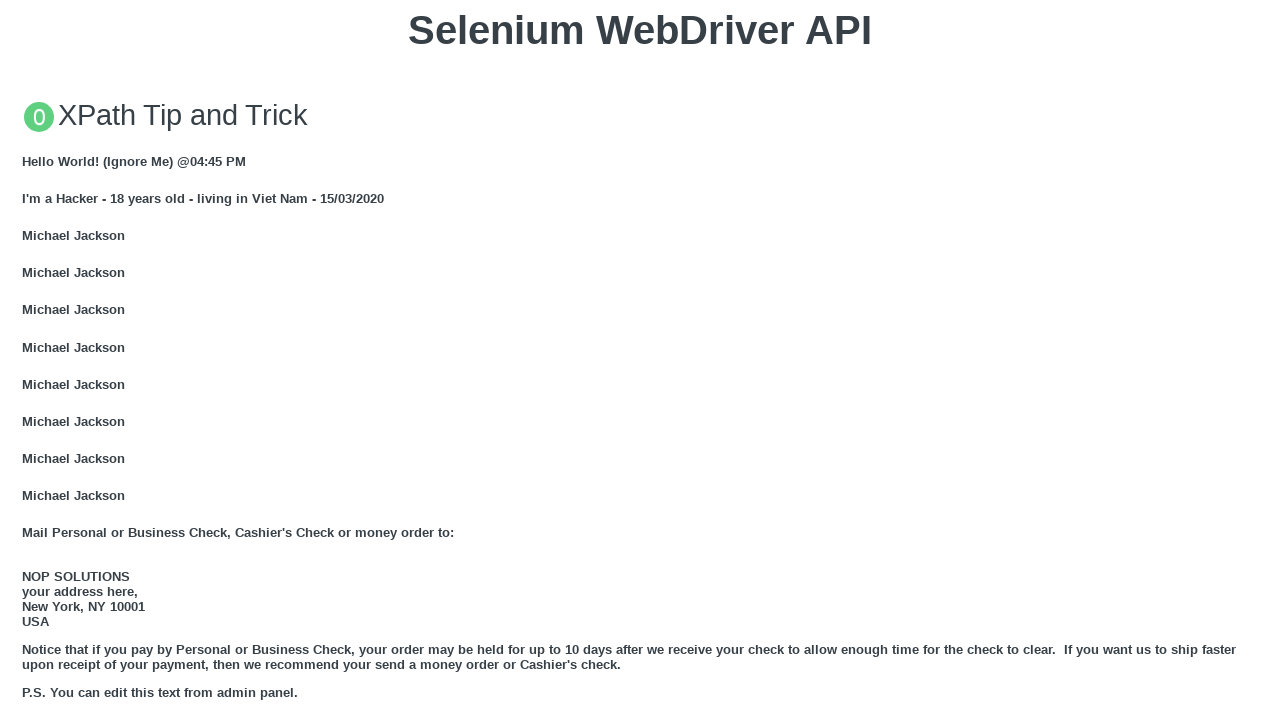

Filled email textbox with 'Automation Testing' on input#mail
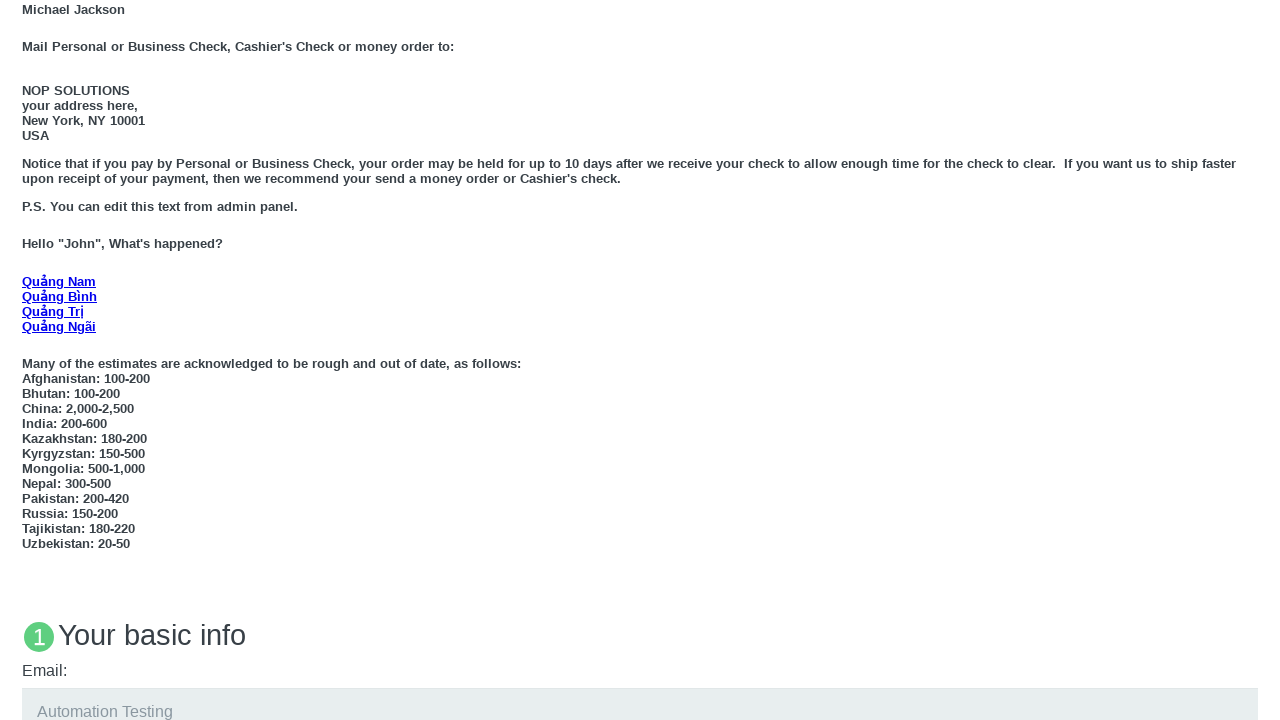

Under 18 radio button is visible on the page
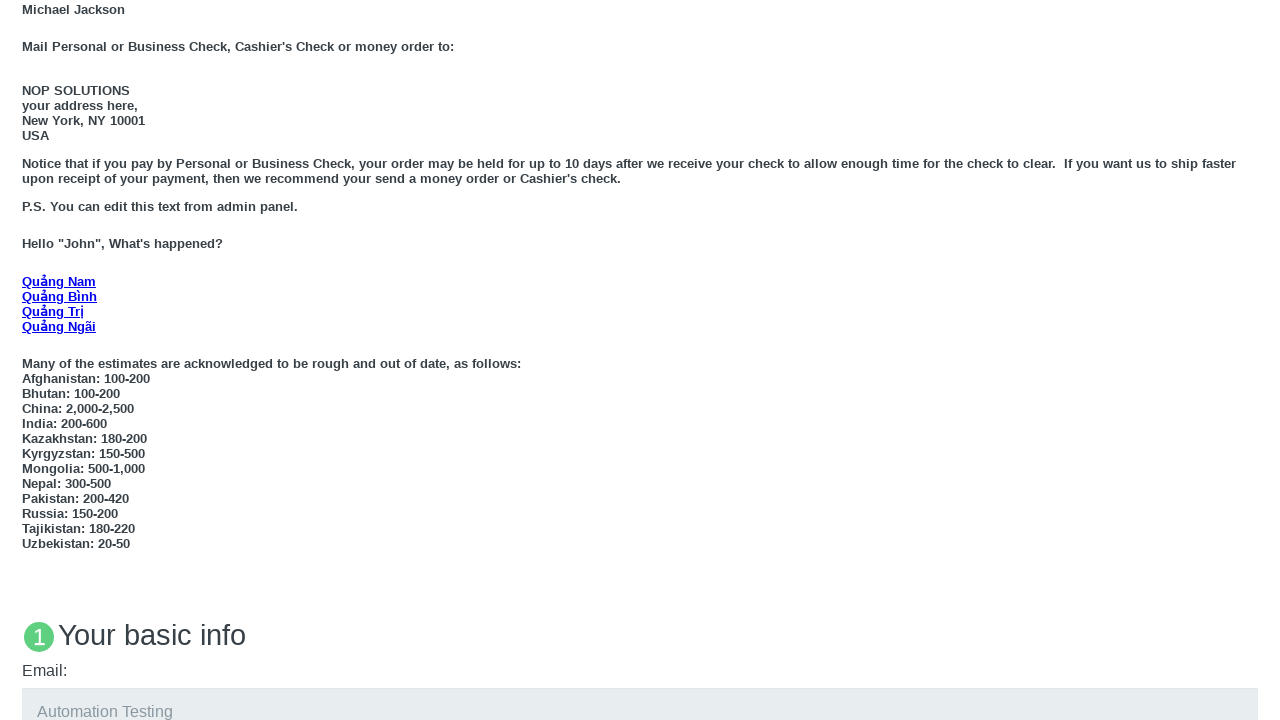

Clicked the under 18 radio button at (28, 360) on input#under_18
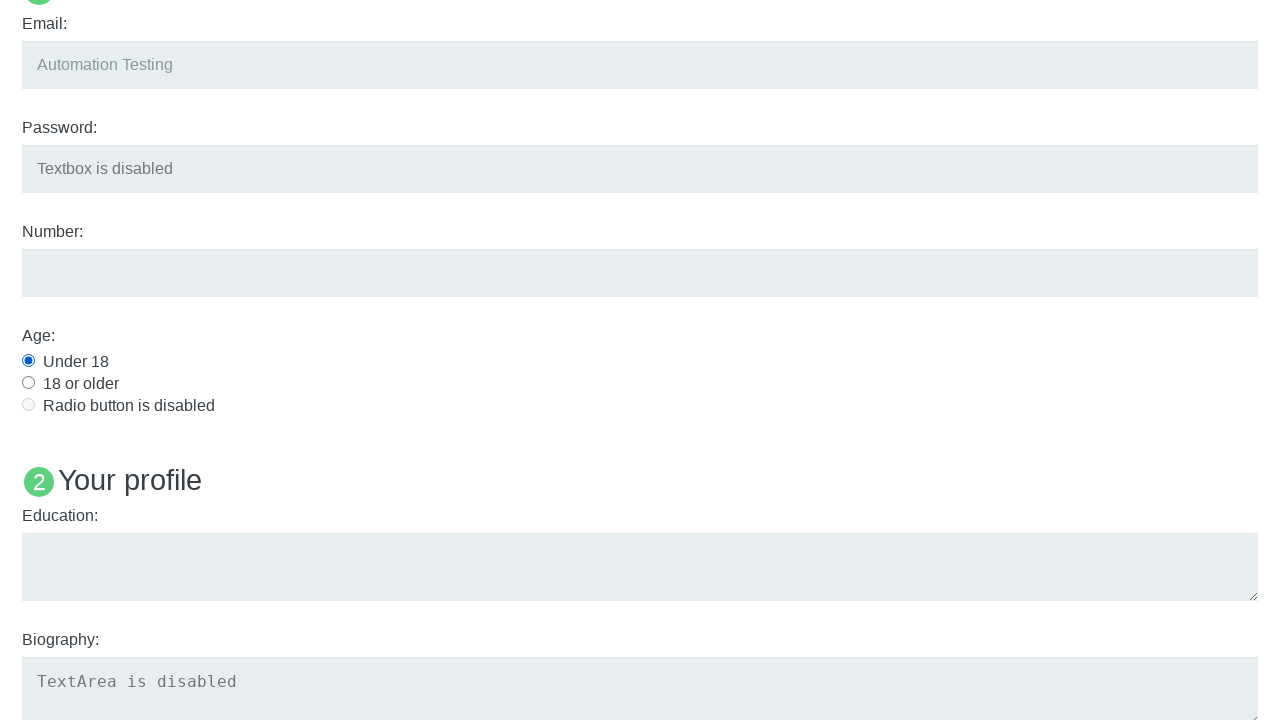

Education textarea is visible on the page
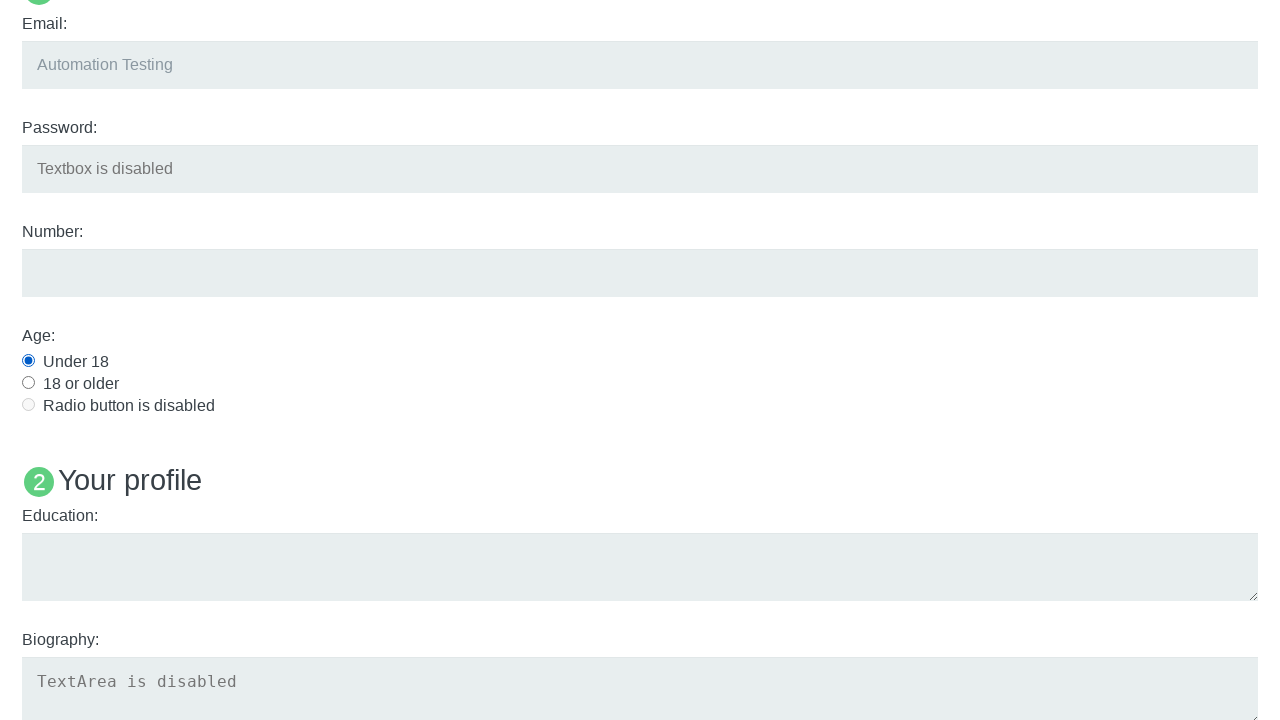

Filled education textarea with 'Automation Testing' on textarea#edu
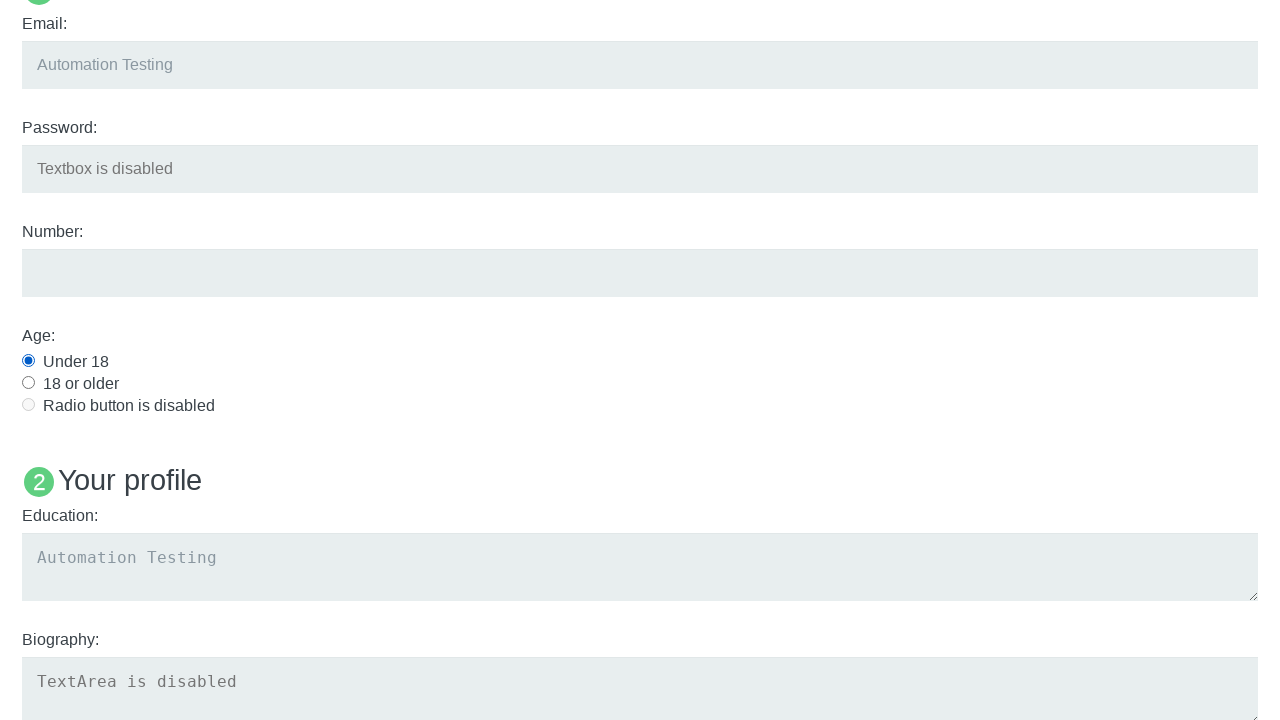

Verified User5 text element is visible
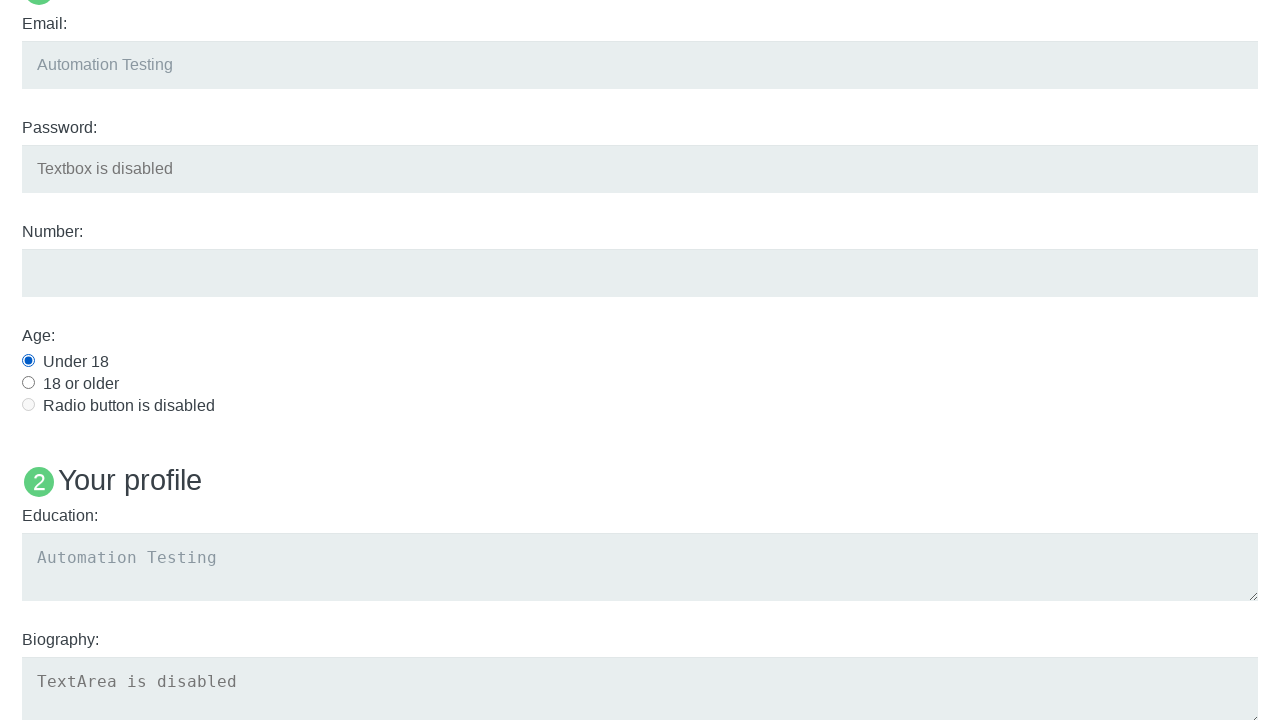

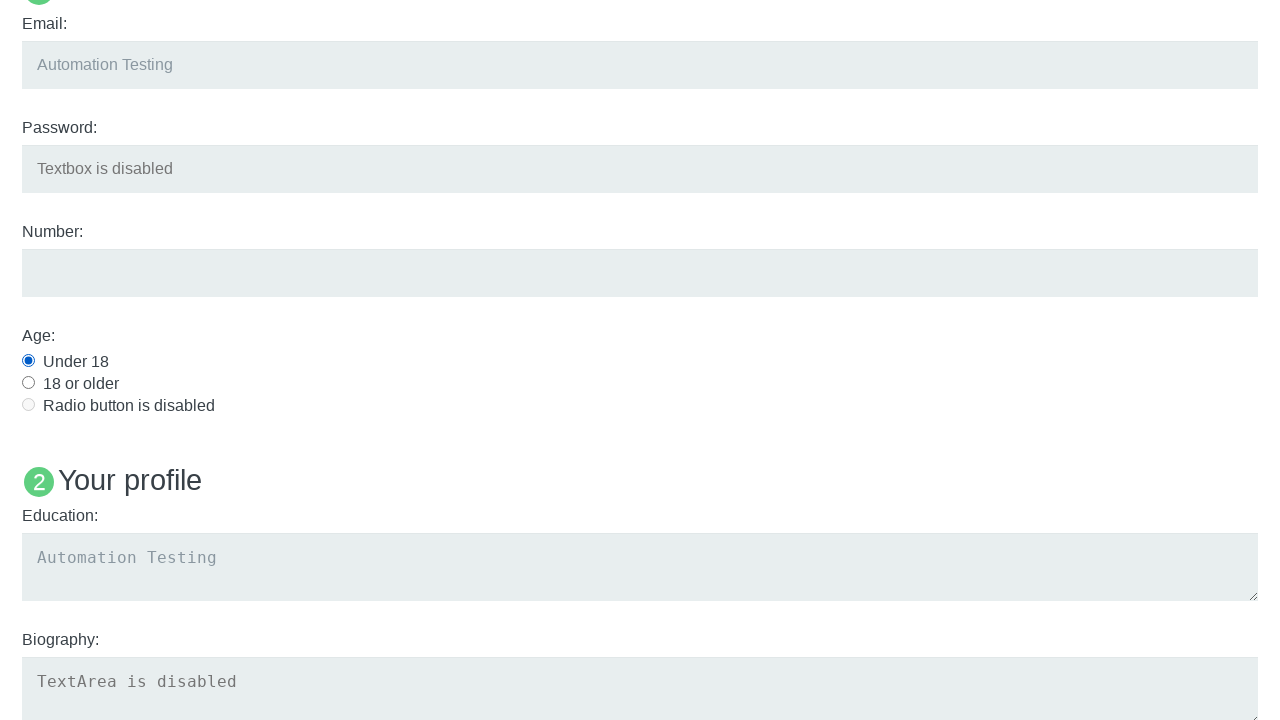